Navigates to UIDAI website, clicks the English language button, and verifies that links are present on the page

Starting URL: https://uidai.gov.in/

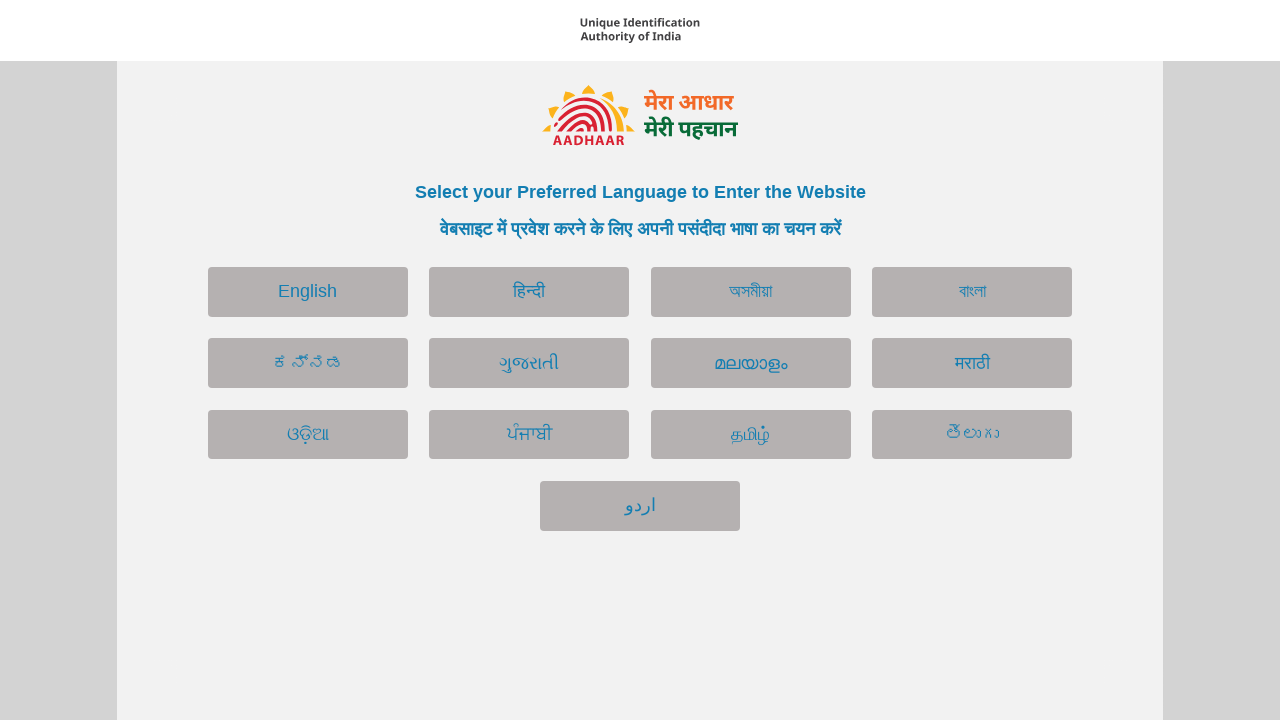

Navigated to UIDAI website at https://uidai.gov.in/
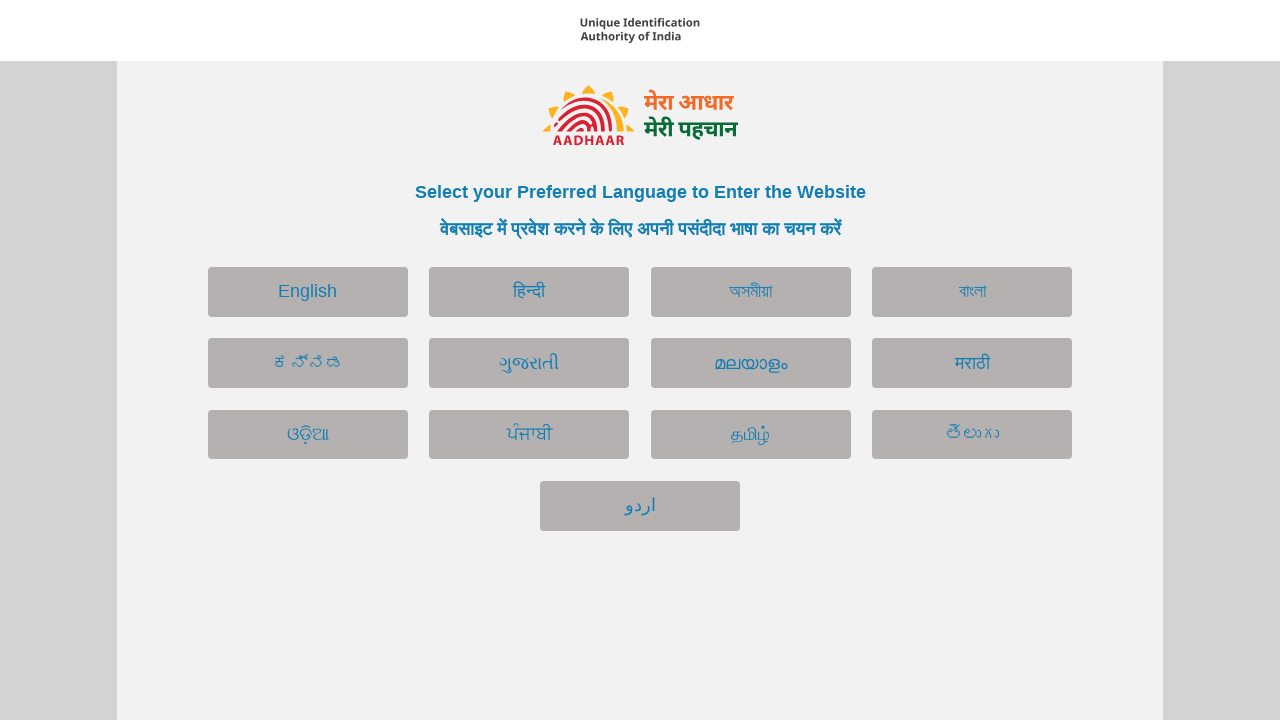

Clicked the English language button at (308, 292) on button.btn.btn1.en[type='button']
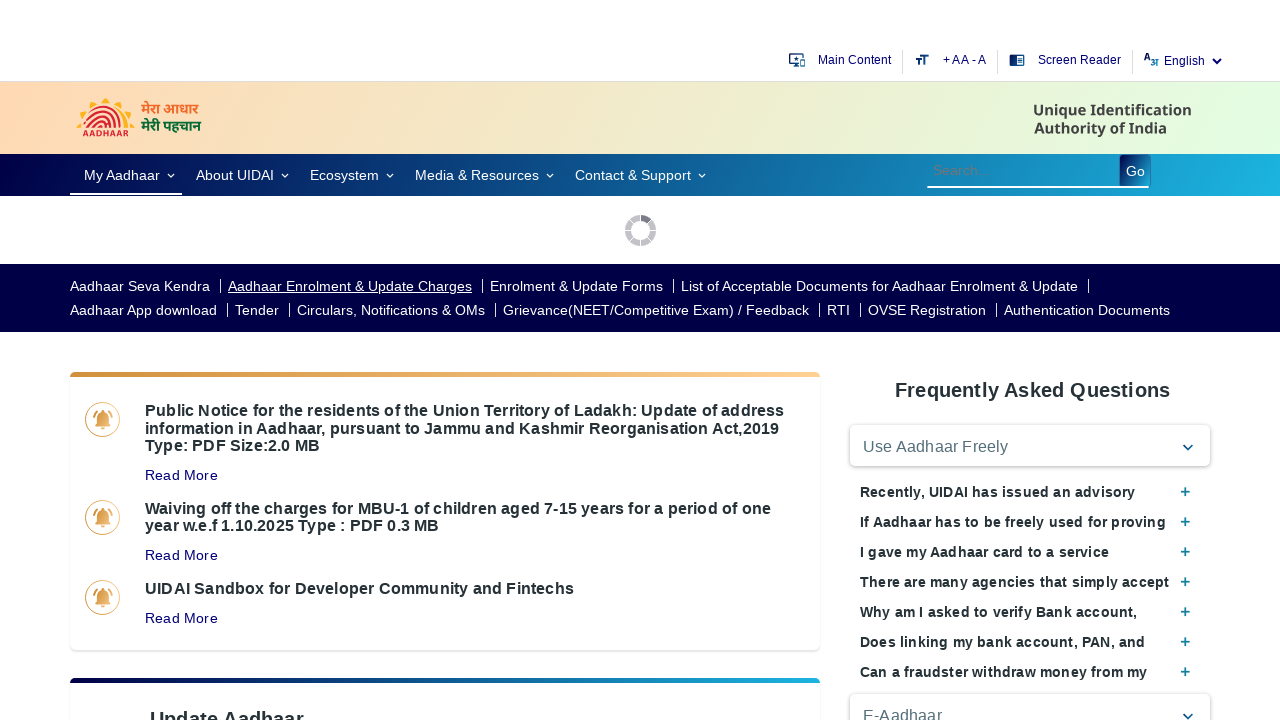

Waited for links to be visible on the page
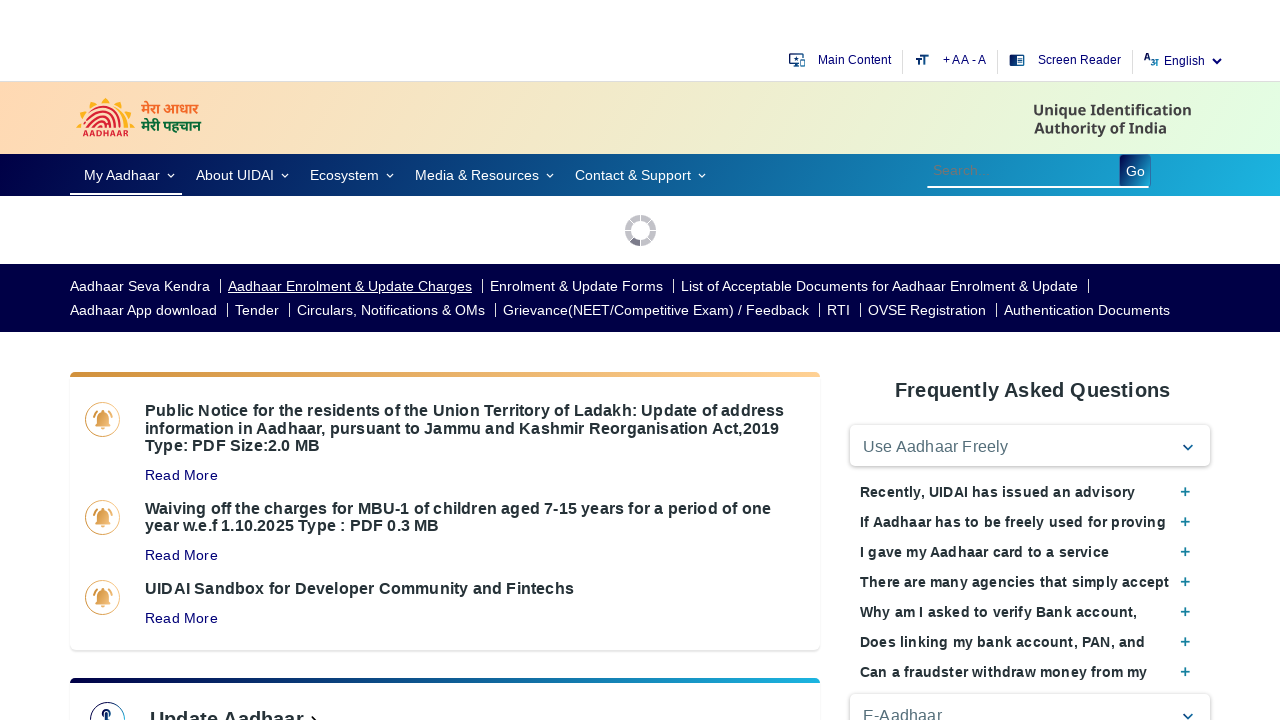

Retrieved all links from the page
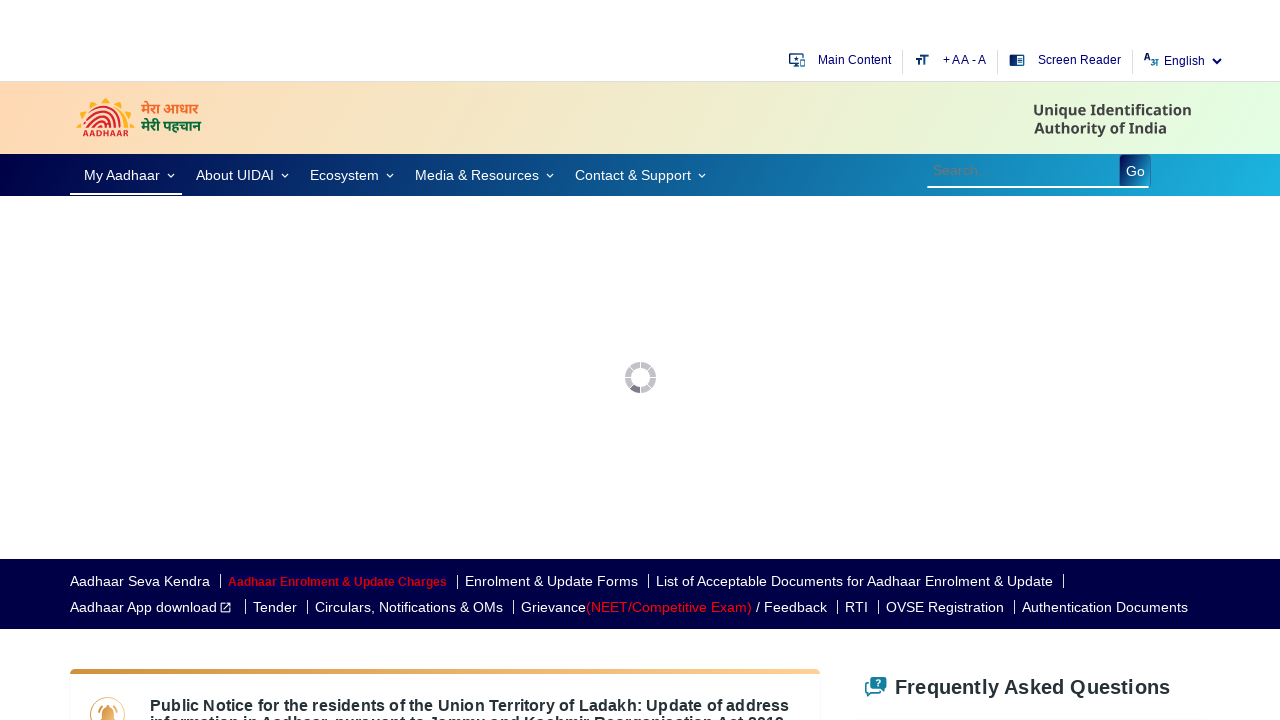

Verified that 321 links are present on the page
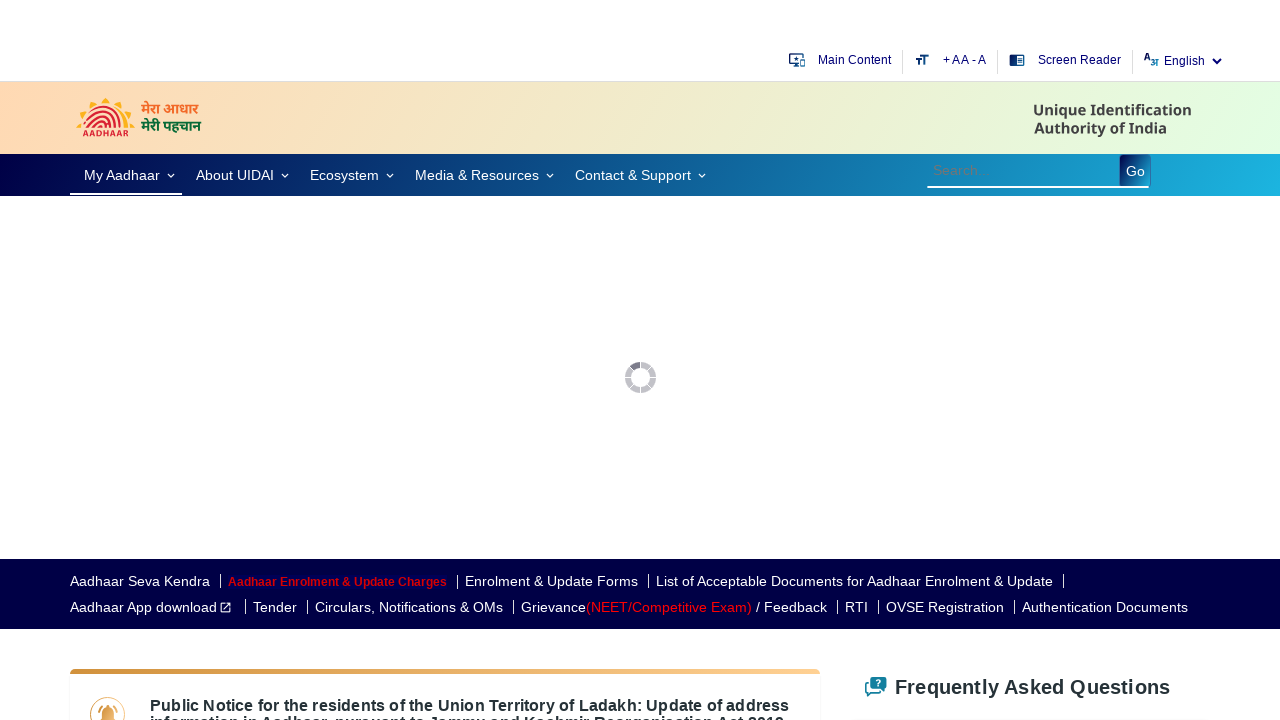

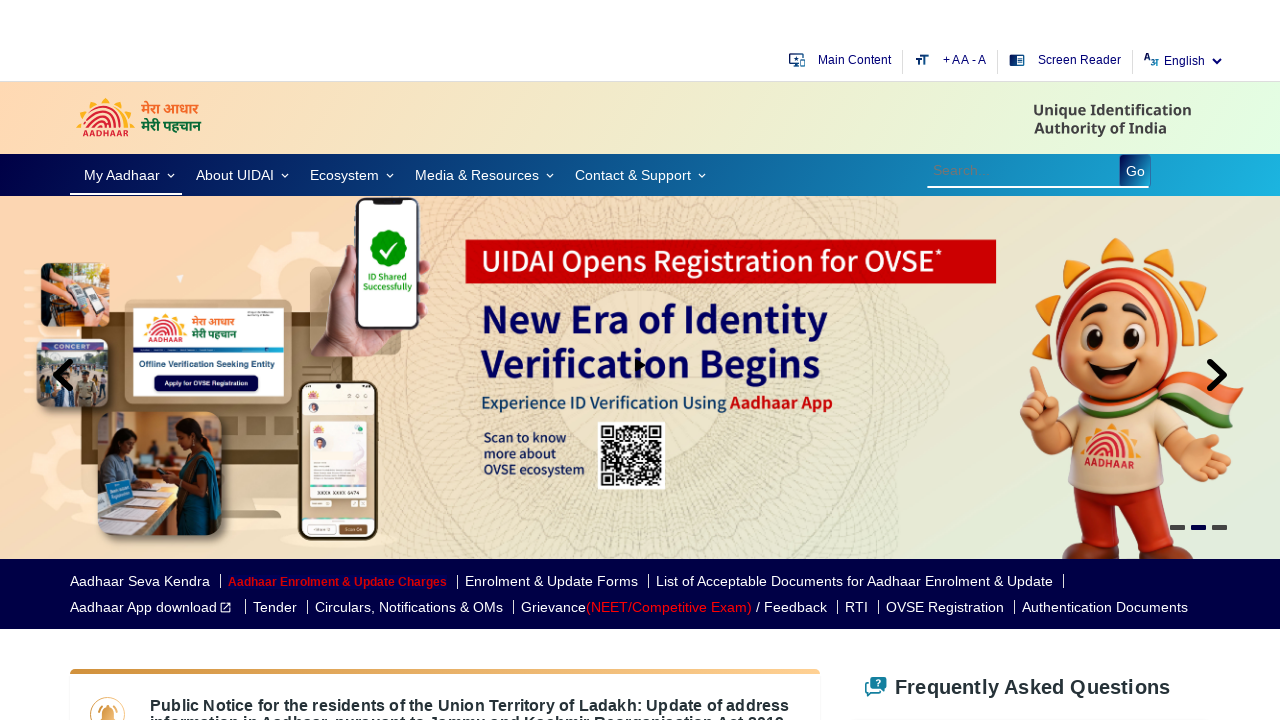